Tests radio button selection functionality on an HTML forms demo page by selecting the "Milk" radio button option.

Starting URL: http://echoecho.com/htmlforms10.htm

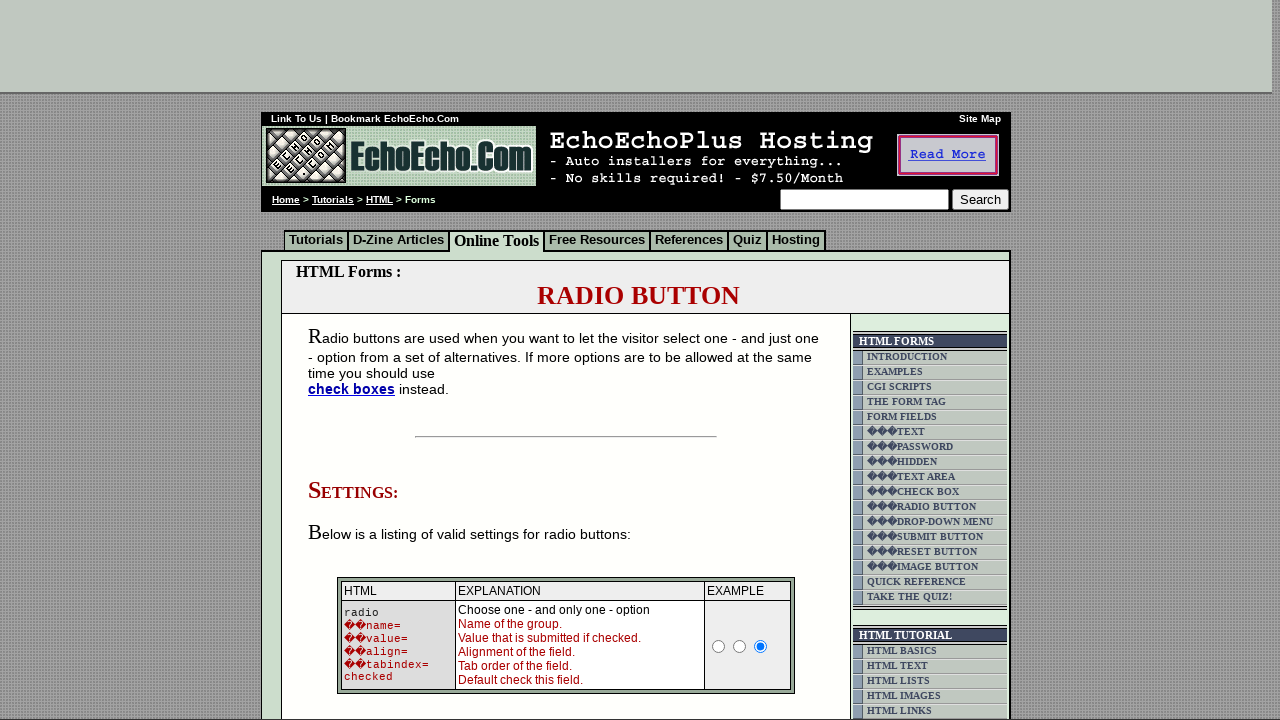

Navigated to HTML forms demo page at http://echoecho.com/htmlforms10.htm
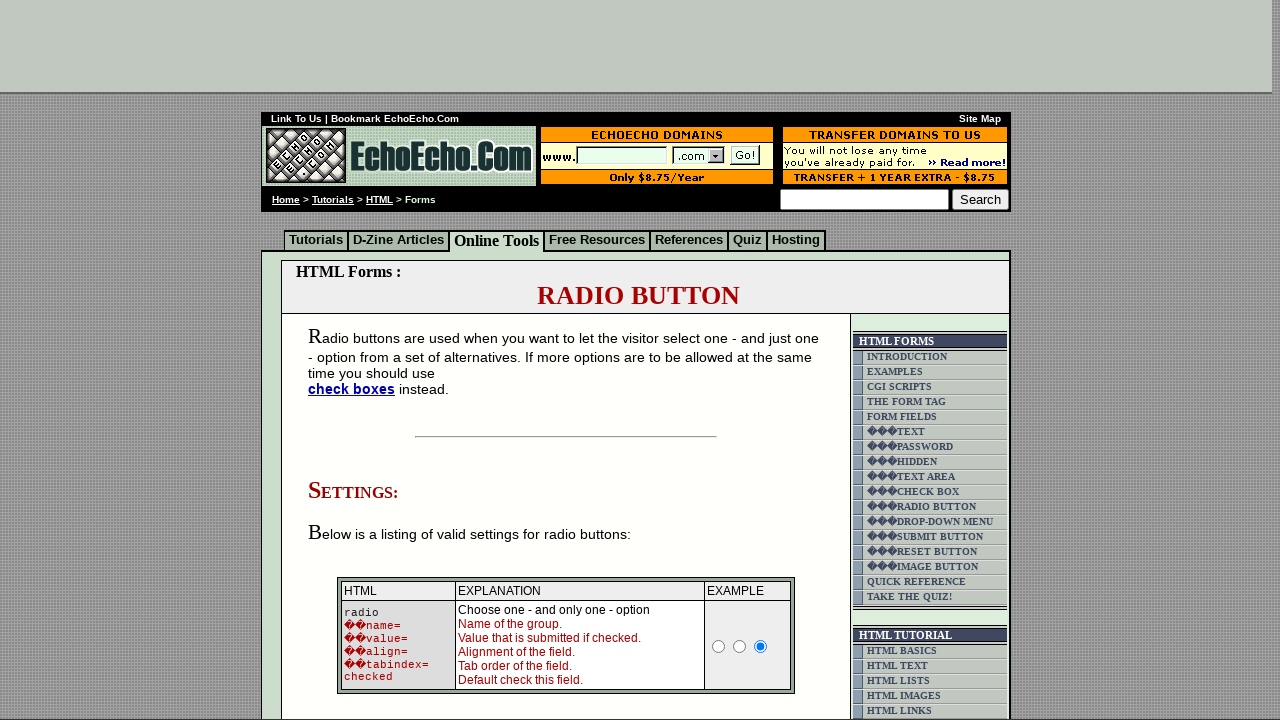

Selected the 'Milk' radio button option at (356, 360) on input[type='radio'][value*='Milk']
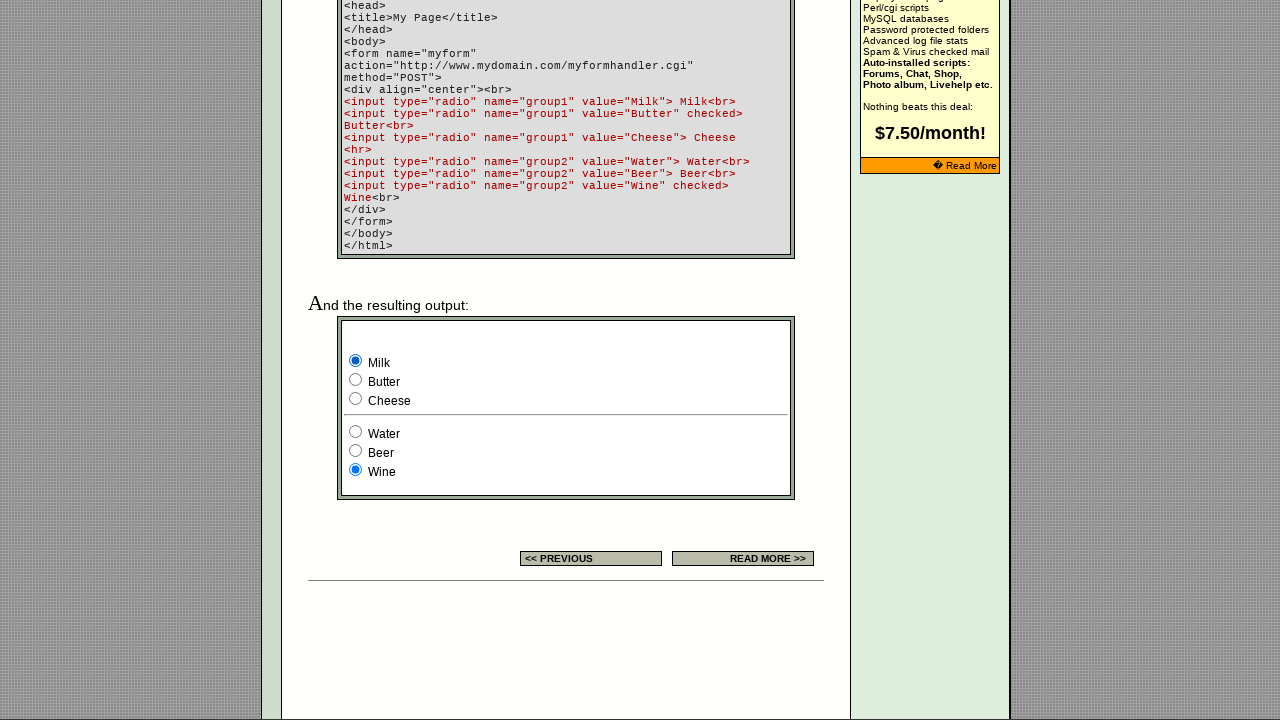

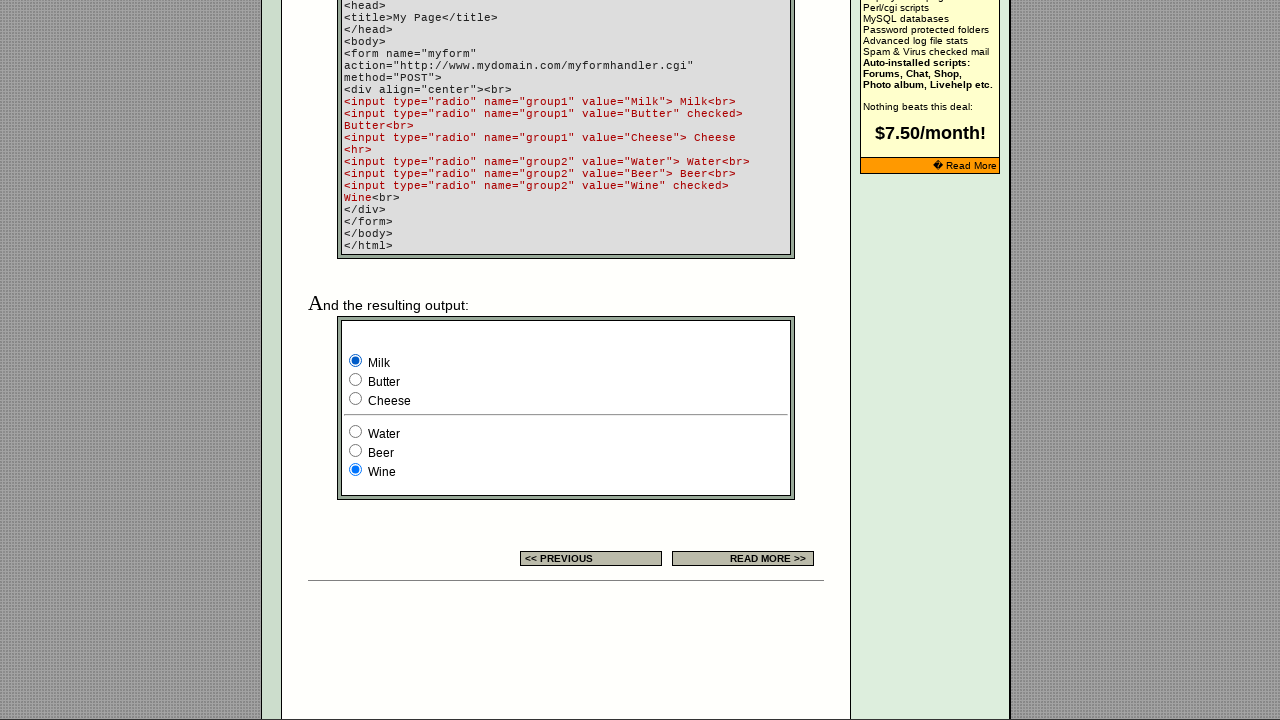